Tests dropdown menu functionality by selecting options using different methods: by index, by visible text, and by value on a demo QA site.

Starting URL: https://demoqa.com/select-menu

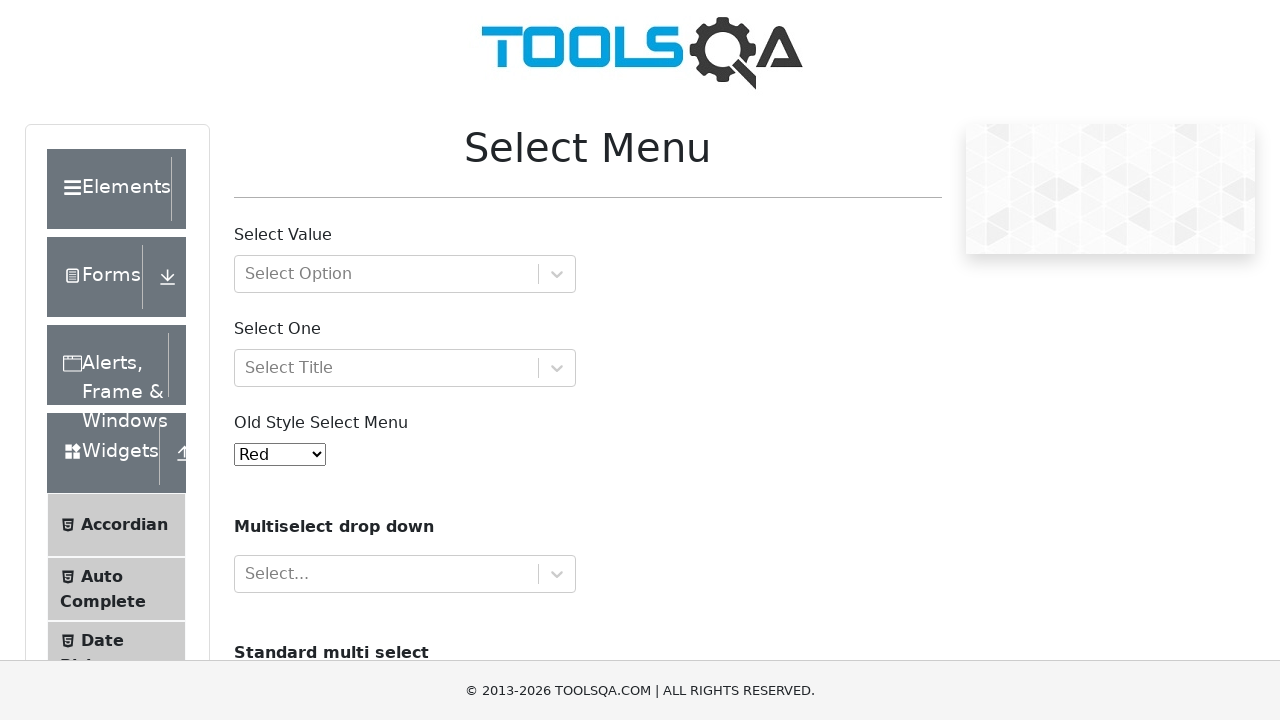

Waited for dropdown menu to be available
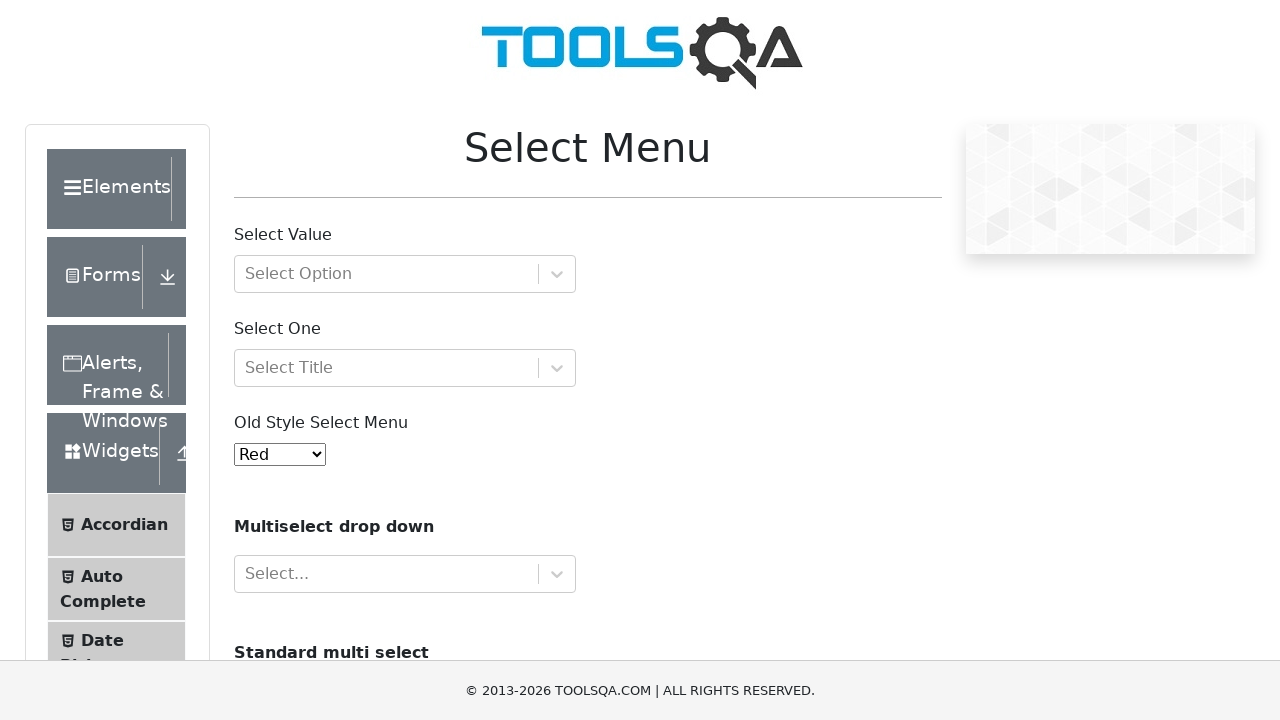

Selected 'Purple' option by index 4 on #oldSelectMenu
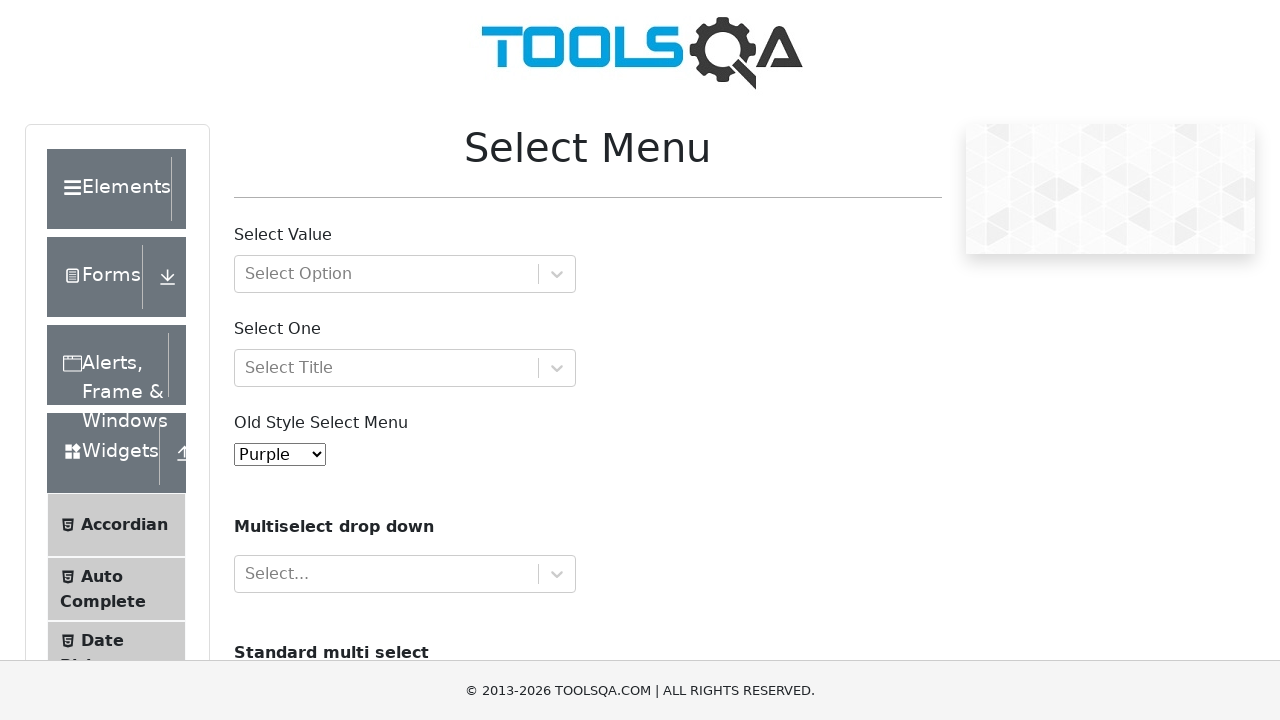

Selected 'Magenta' option by visible text on #oldSelectMenu
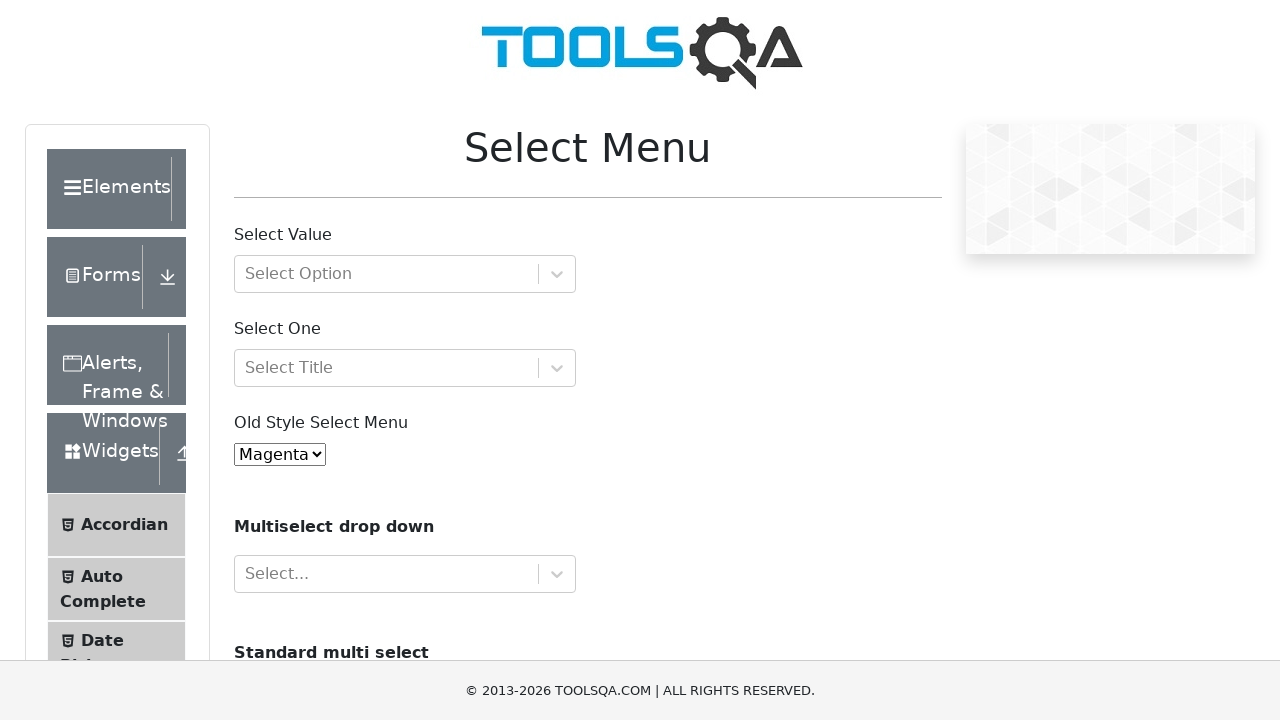

Selected 'White' option by value '6' on #oldSelectMenu
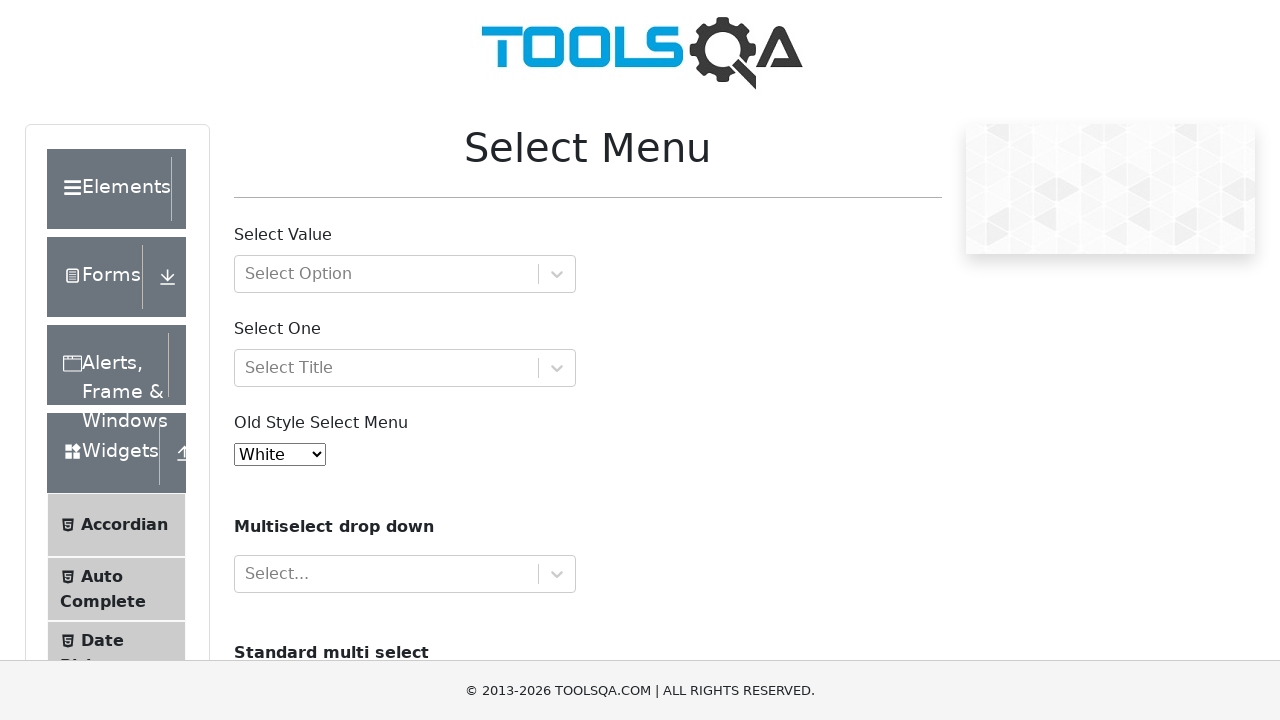

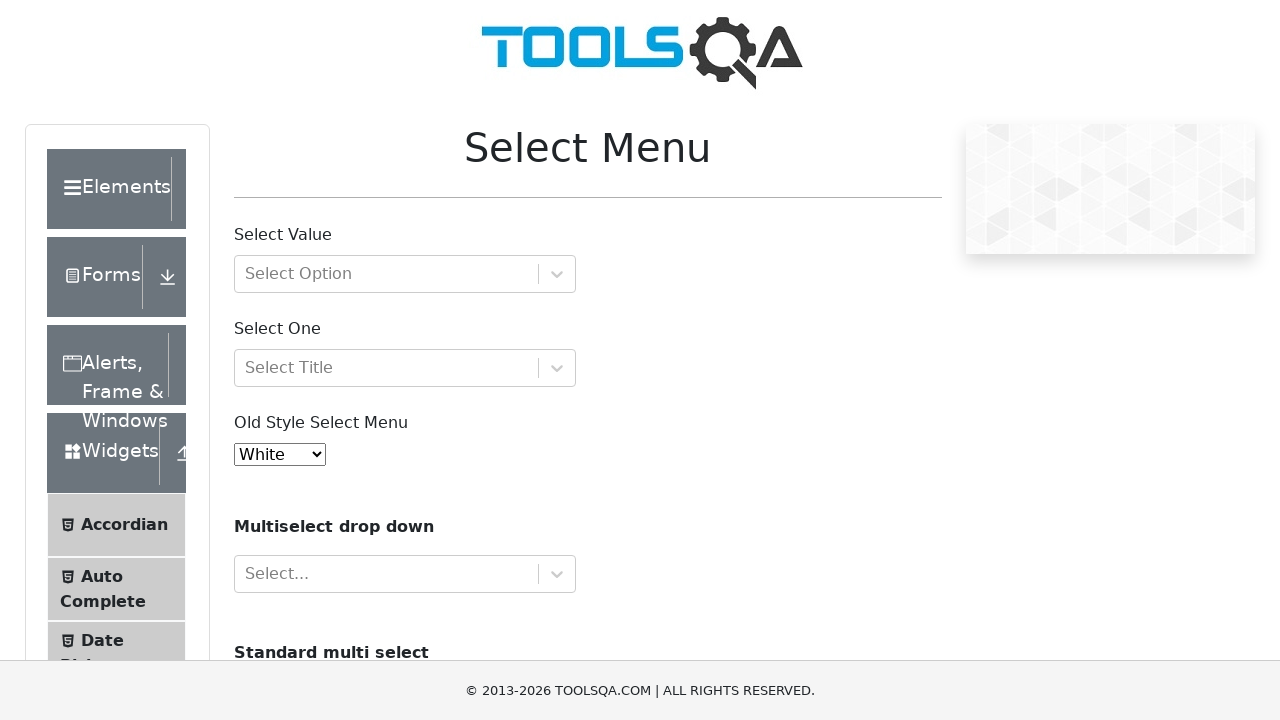